Tests mouse hover and context menu interactions by hovering over an element, right-clicking on a link, and clicking reload

Starting URL: https://rahulshettyacademy.com/AutomationPractice

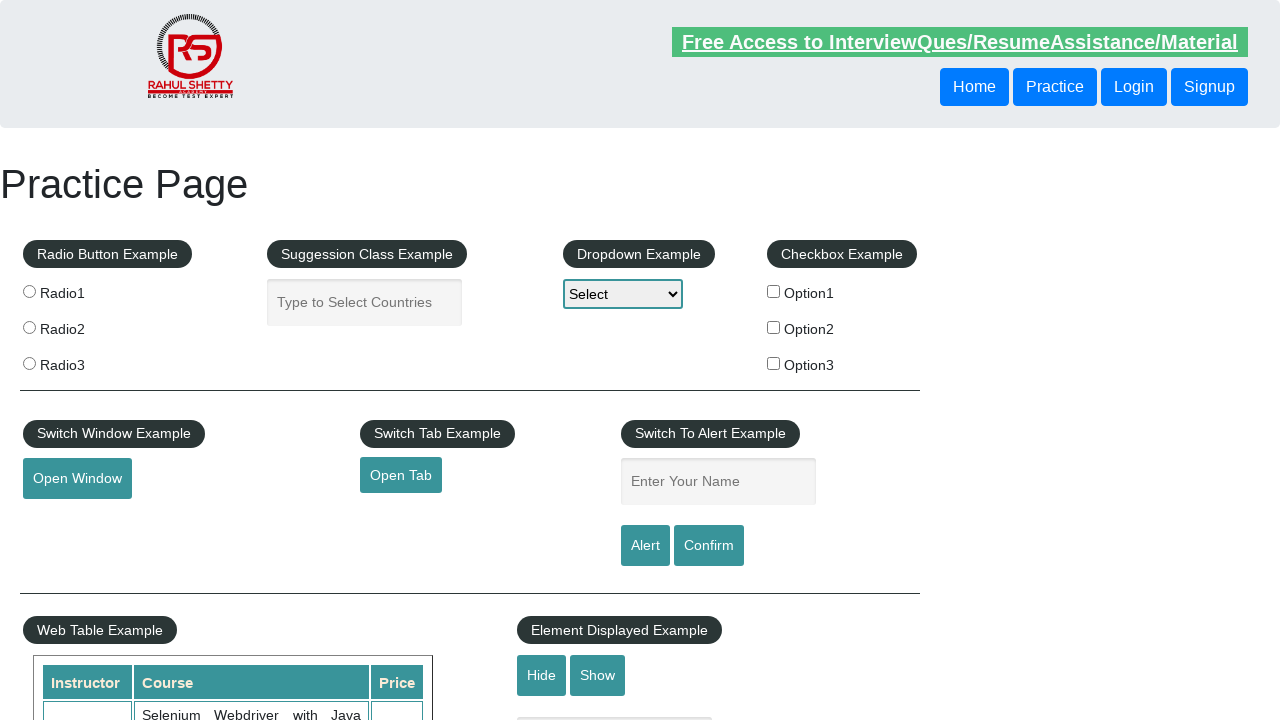

Hovered over the mousehover element at (83, 361) on #mousehover
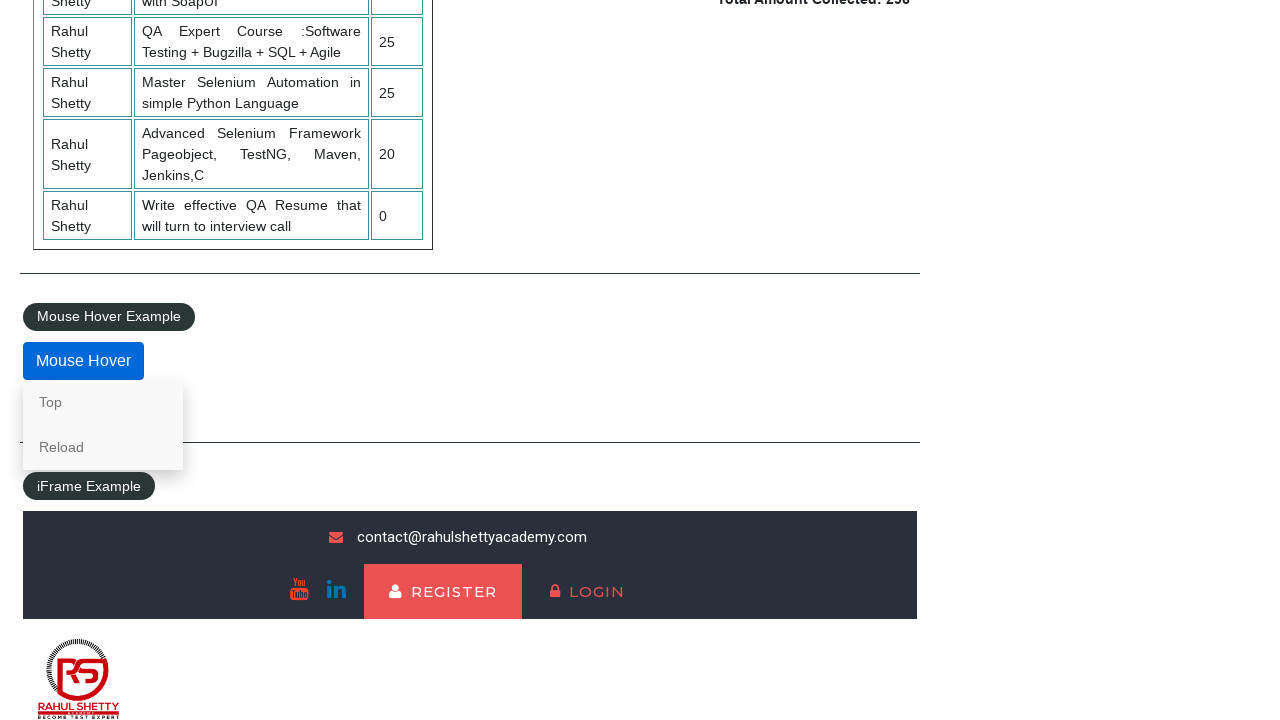

Right-clicked on the 'Top' link to open context menu at (103, 402) on text=Top
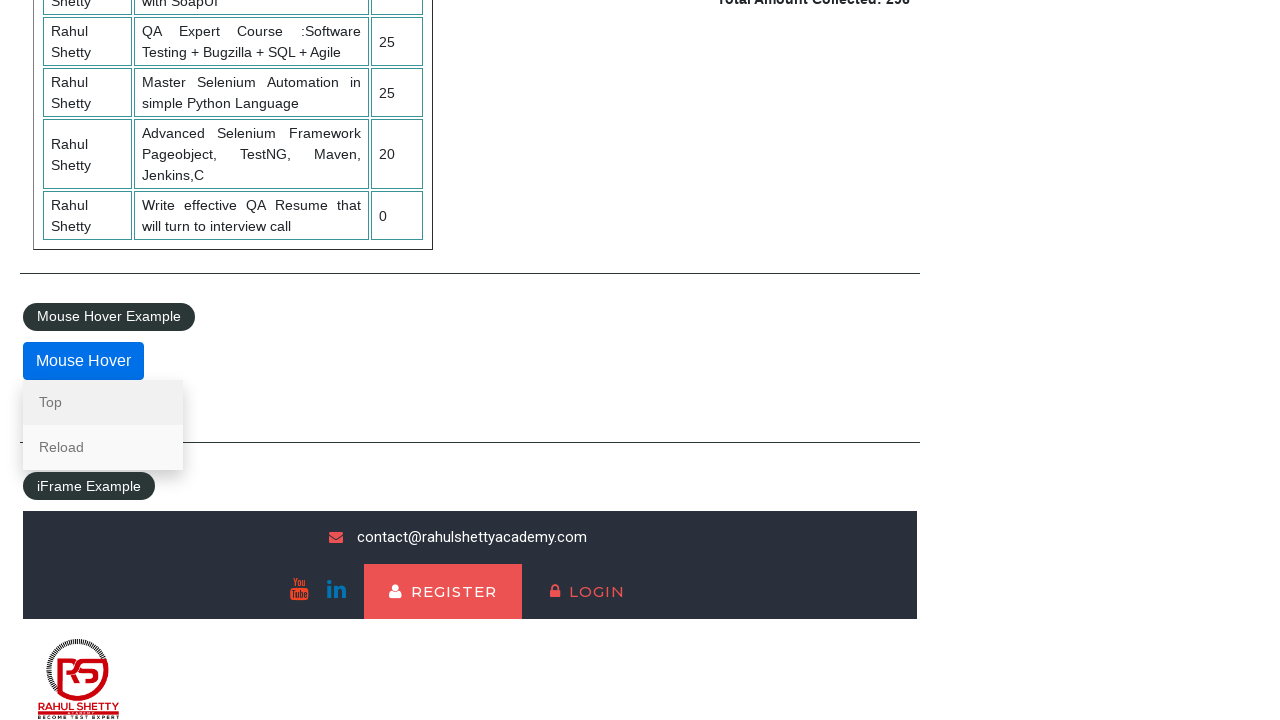

Clicked on 'Reload' in the context menu at (103, 447) on text=Reload
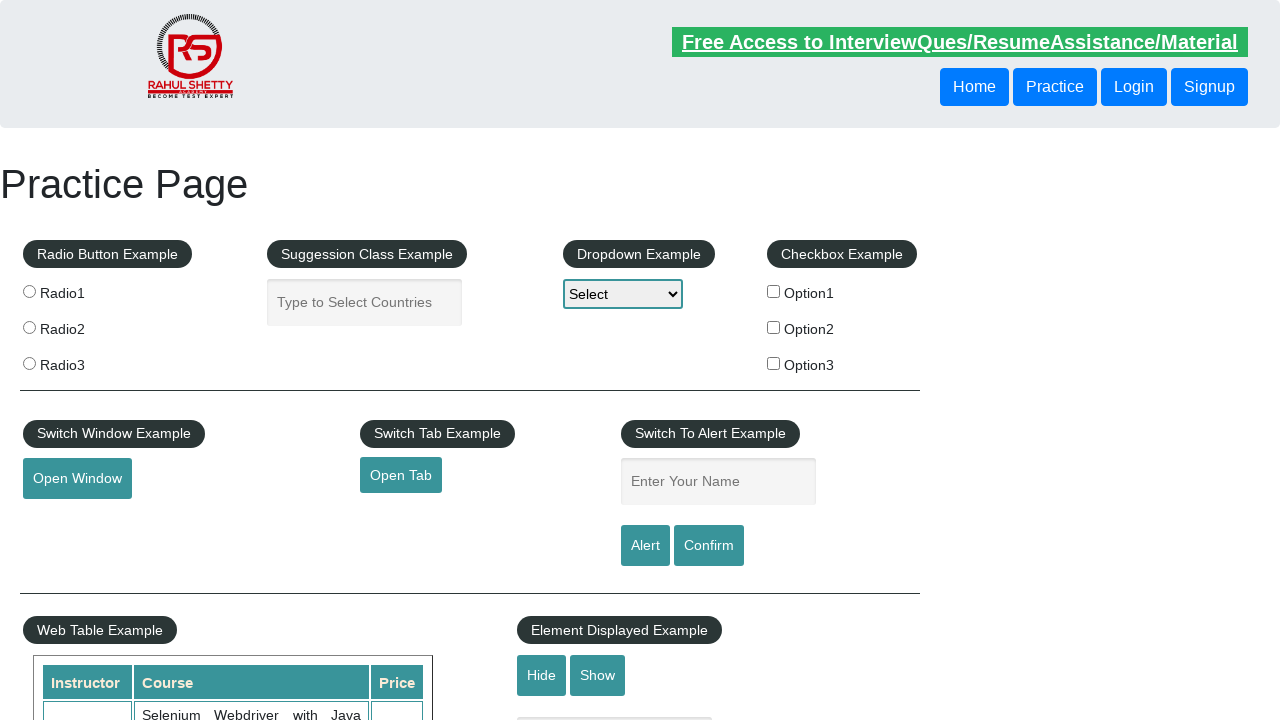

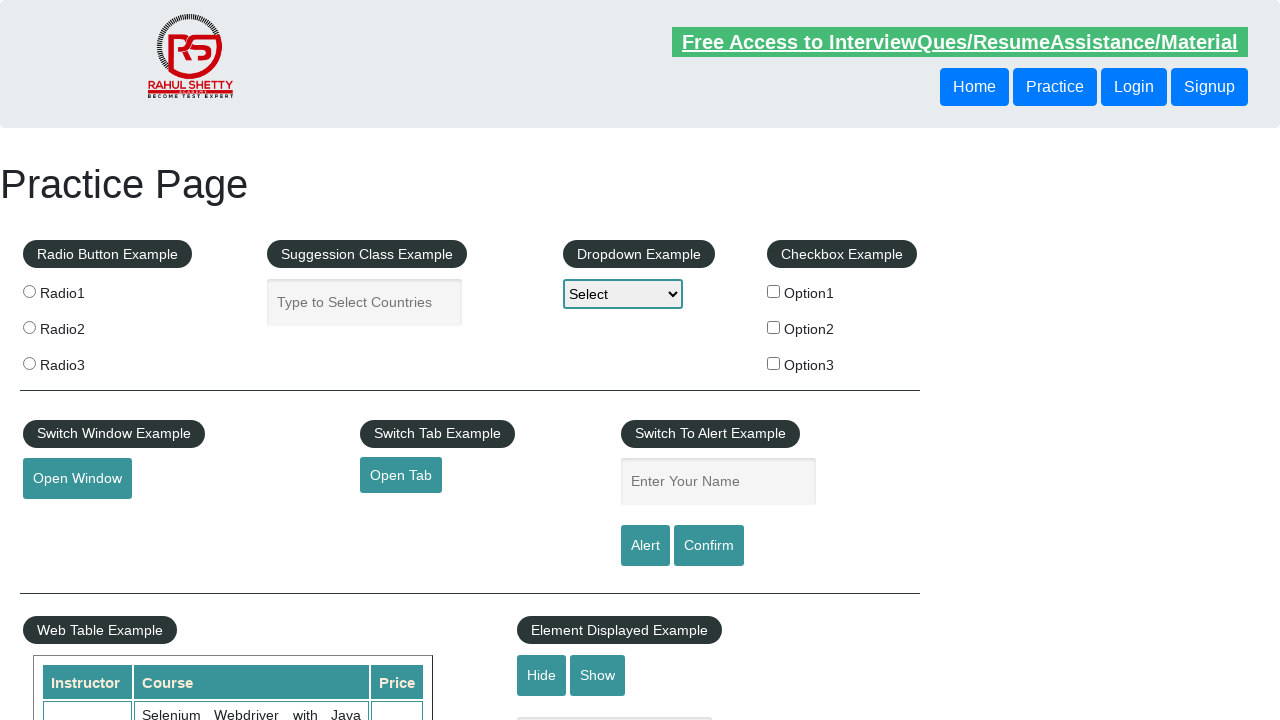